Tests alert handling by clicking a button that triggers an alert and then accepting the alert dialog.

Starting URL: https://formy-project.herokuapp.com/switch-window

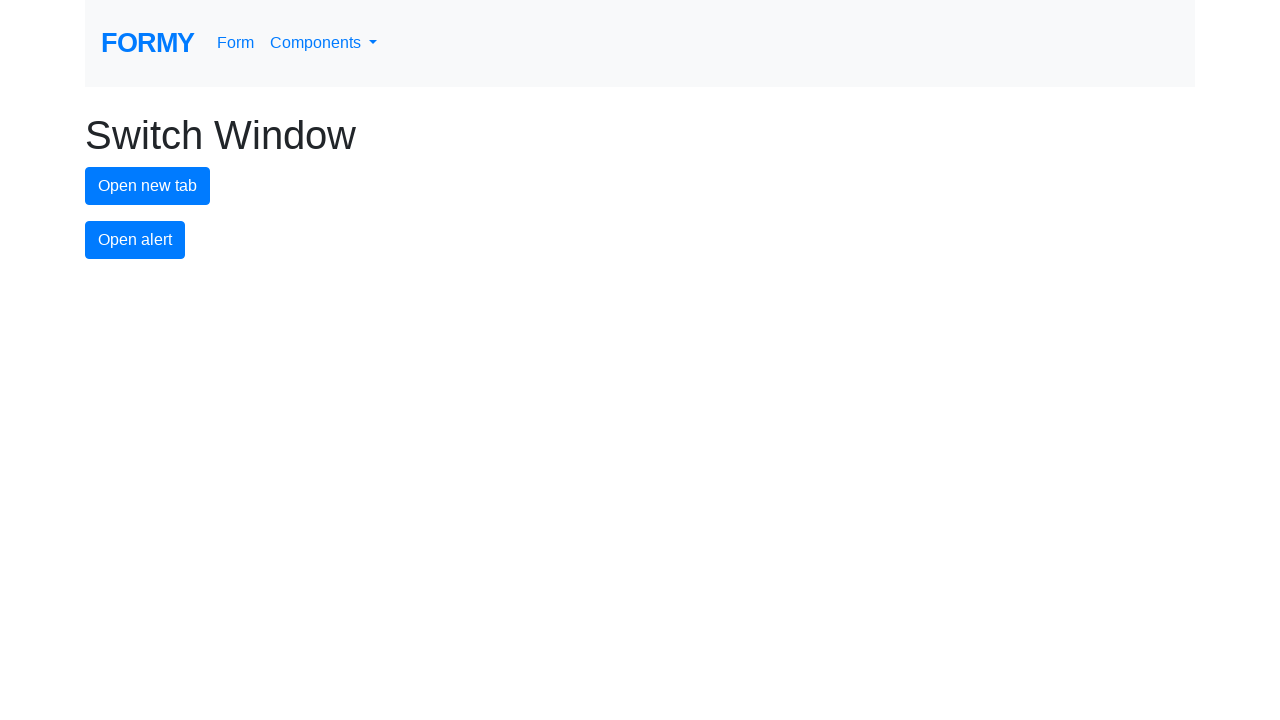

Clicked alert button to trigger alert dialog at (135, 240) on #alert-button
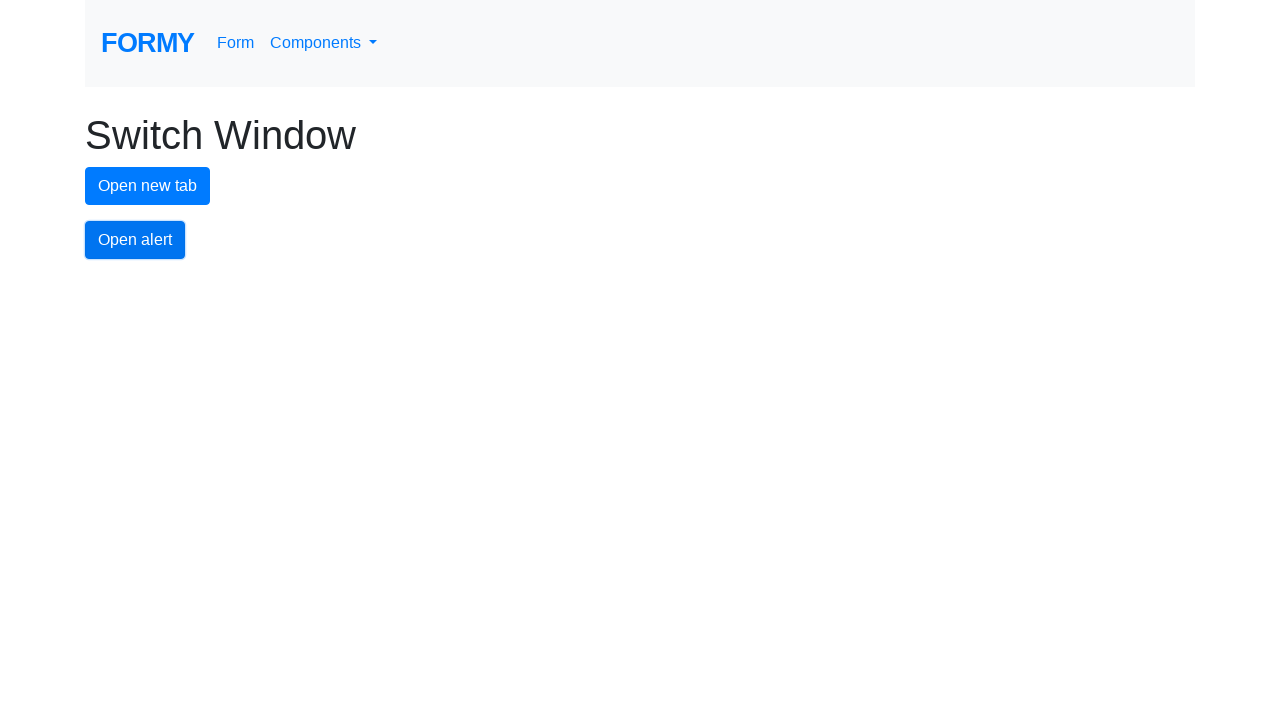

Set up dialog handler to accept alert
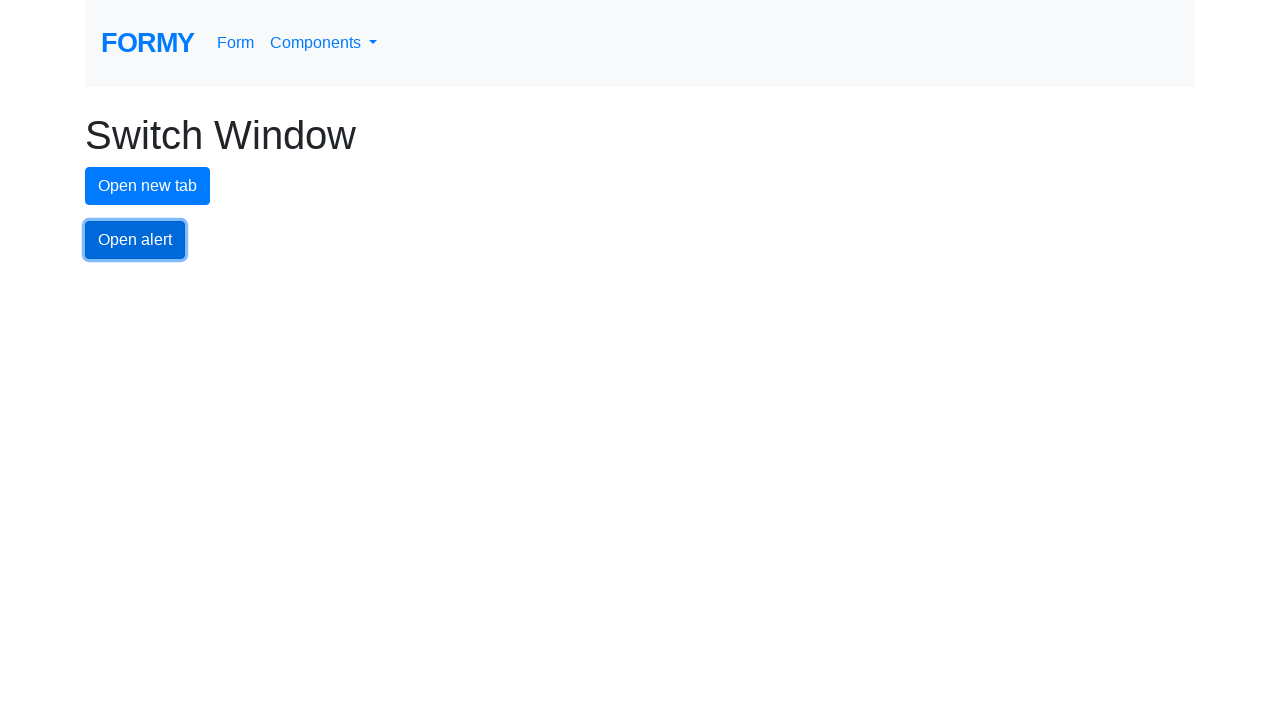

Waited 1 second for alert to be processed
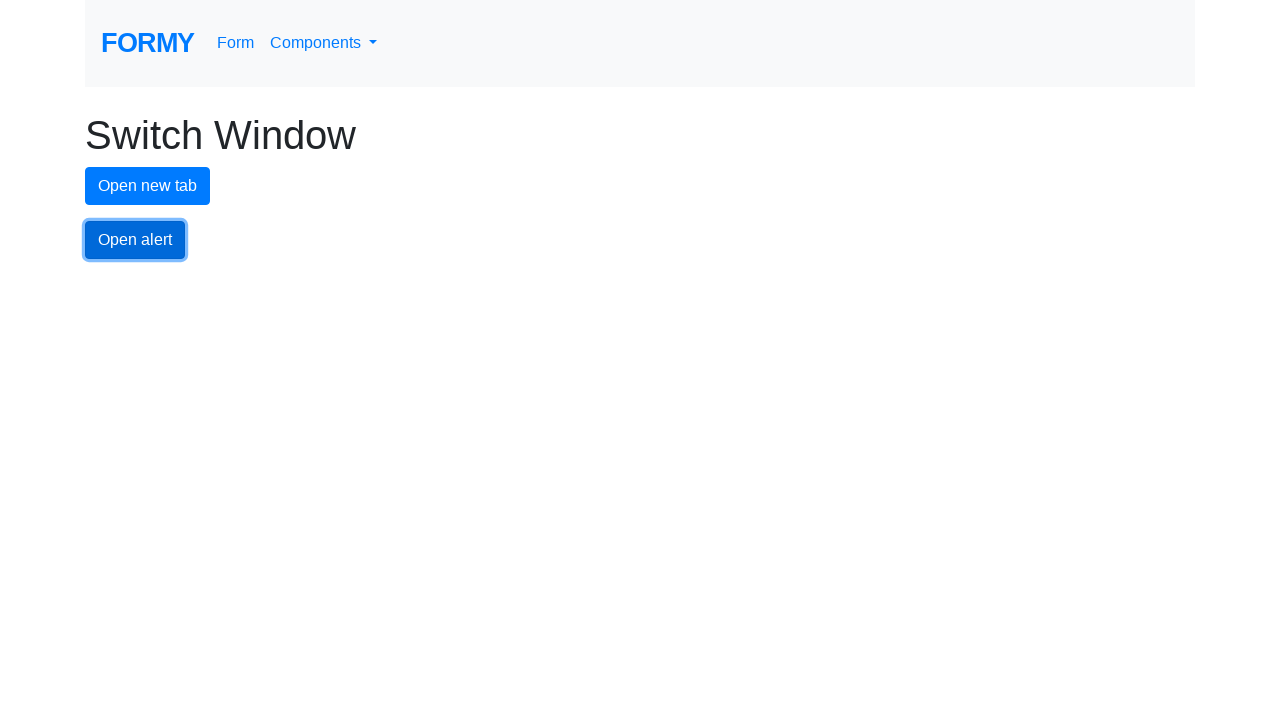

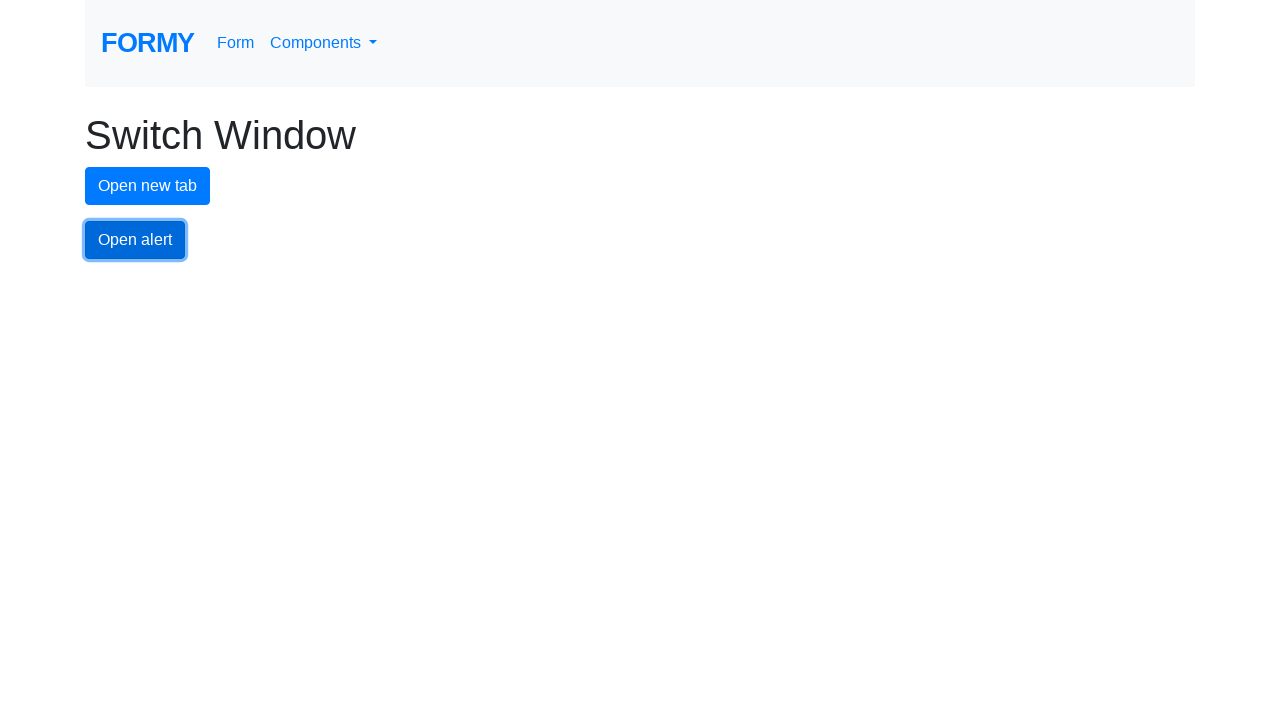